Tests that edits are saved when the edit field loses focus (blur event)

Starting URL: https://demo.playwright.dev/todomvc

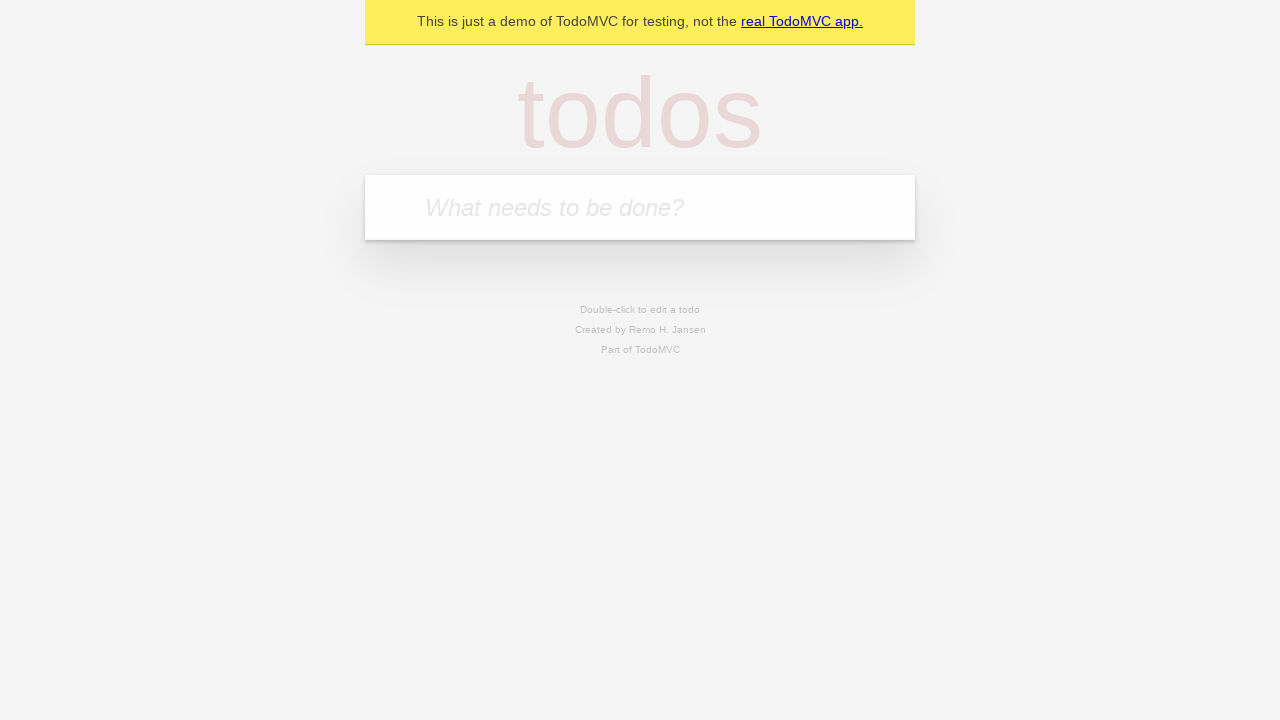

Filled todo input with 'buy some cheese' on internal:attr=[placeholder="What needs to be done?"i]
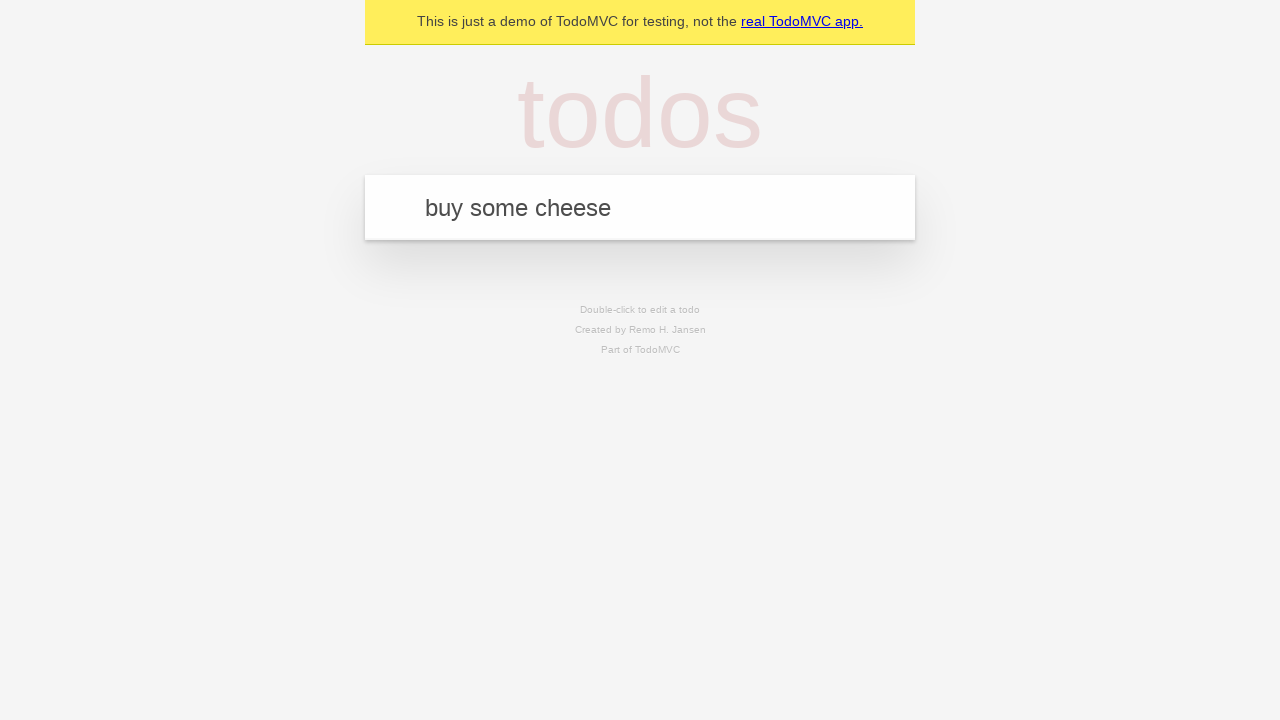

Pressed Enter to create todo 'buy some cheese' on internal:attr=[placeholder="What needs to be done?"i]
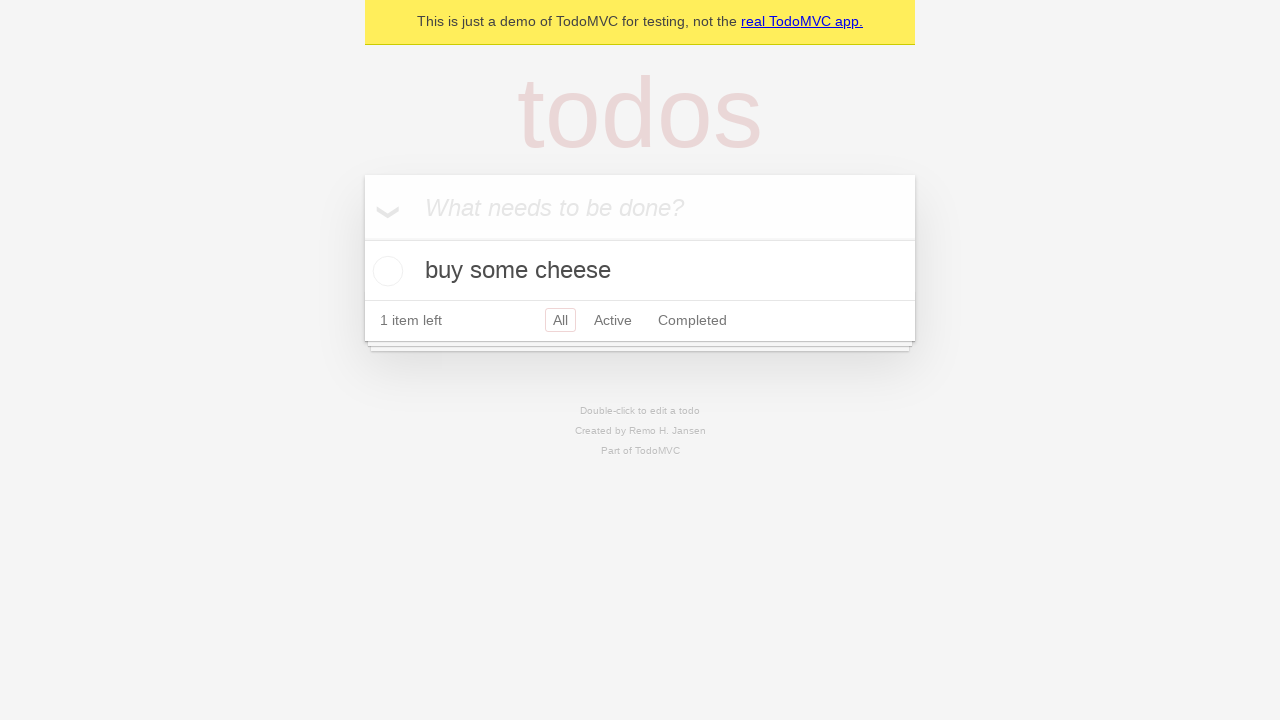

Filled todo input with 'feed the cat' on internal:attr=[placeholder="What needs to be done?"i]
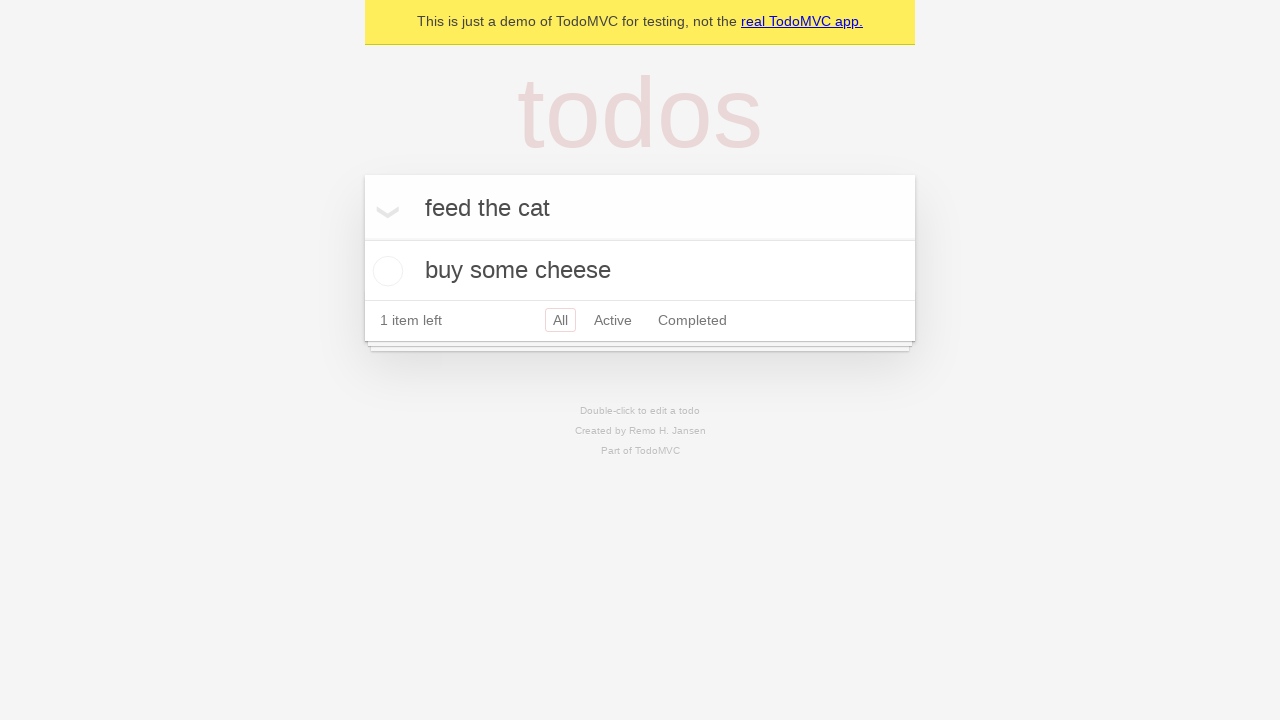

Pressed Enter to create todo 'feed the cat' on internal:attr=[placeholder="What needs to be done?"i]
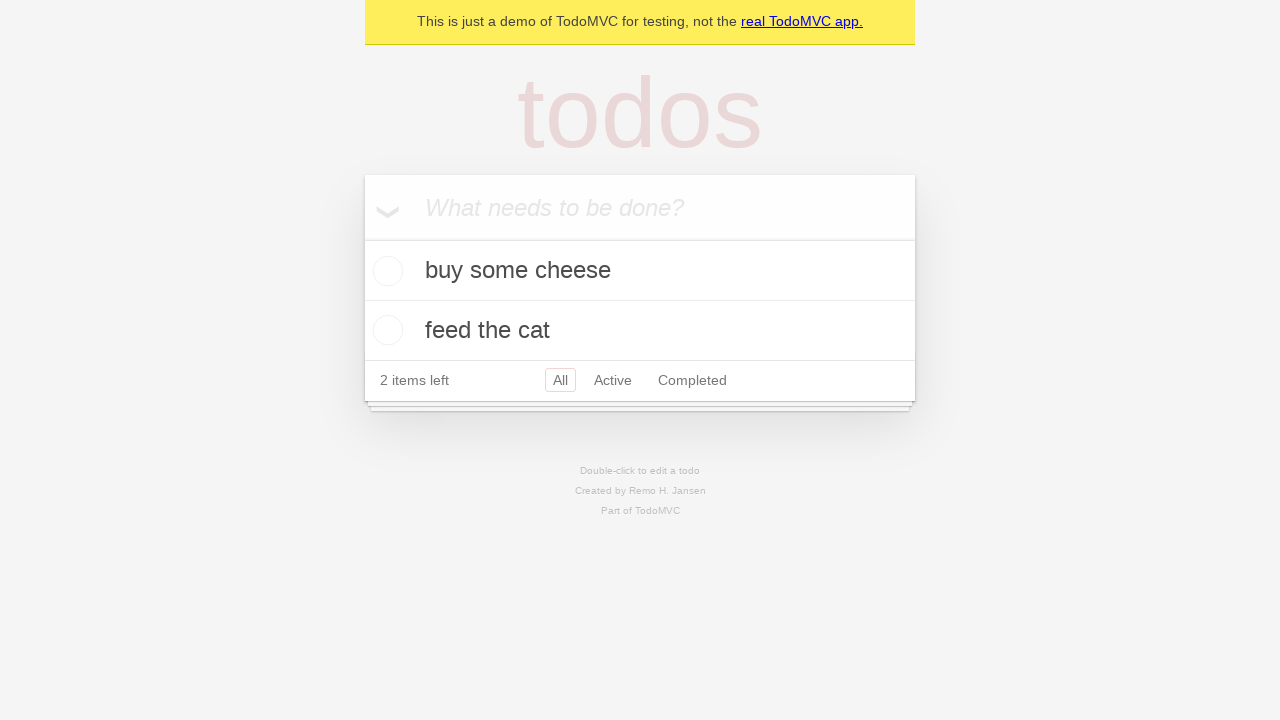

Filled todo input with 'book a doctors appointment' on internal:attr=[placeholder="What needs to be done?"i]
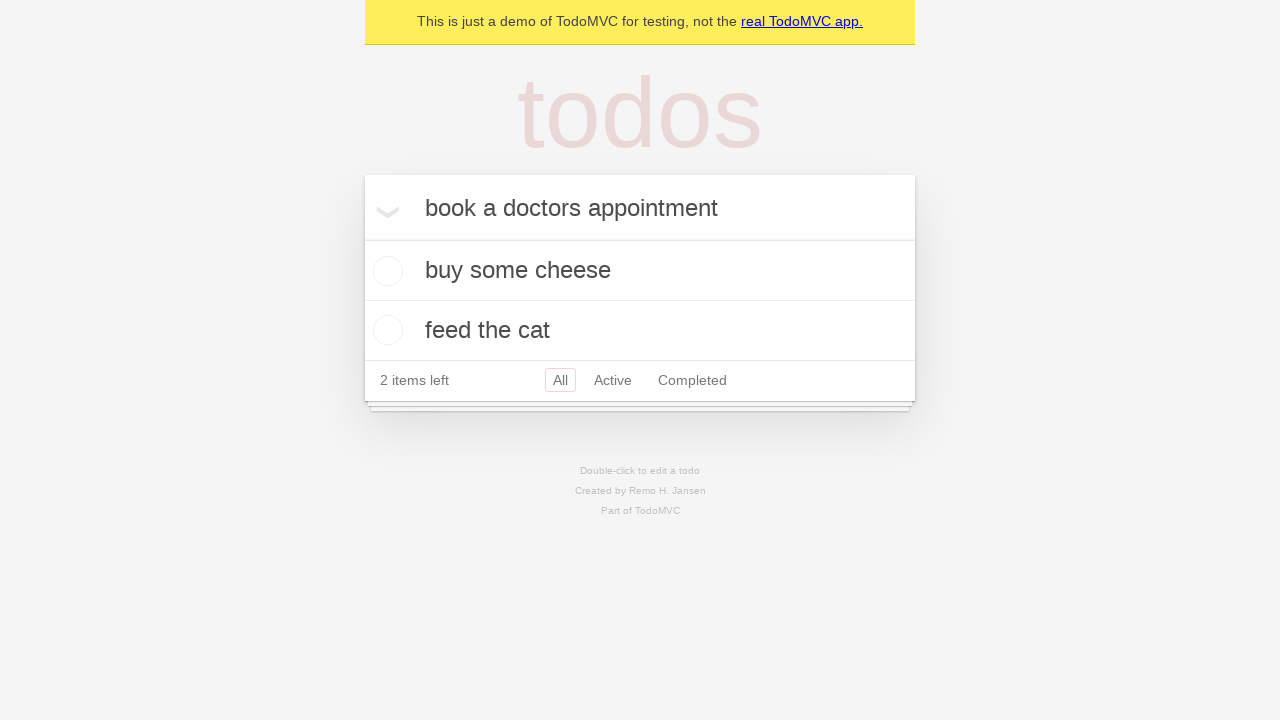

Pressed Enter to create todo 'book a doctors appointment' on internal:attr=[placeholder="What needs to be done?"i]
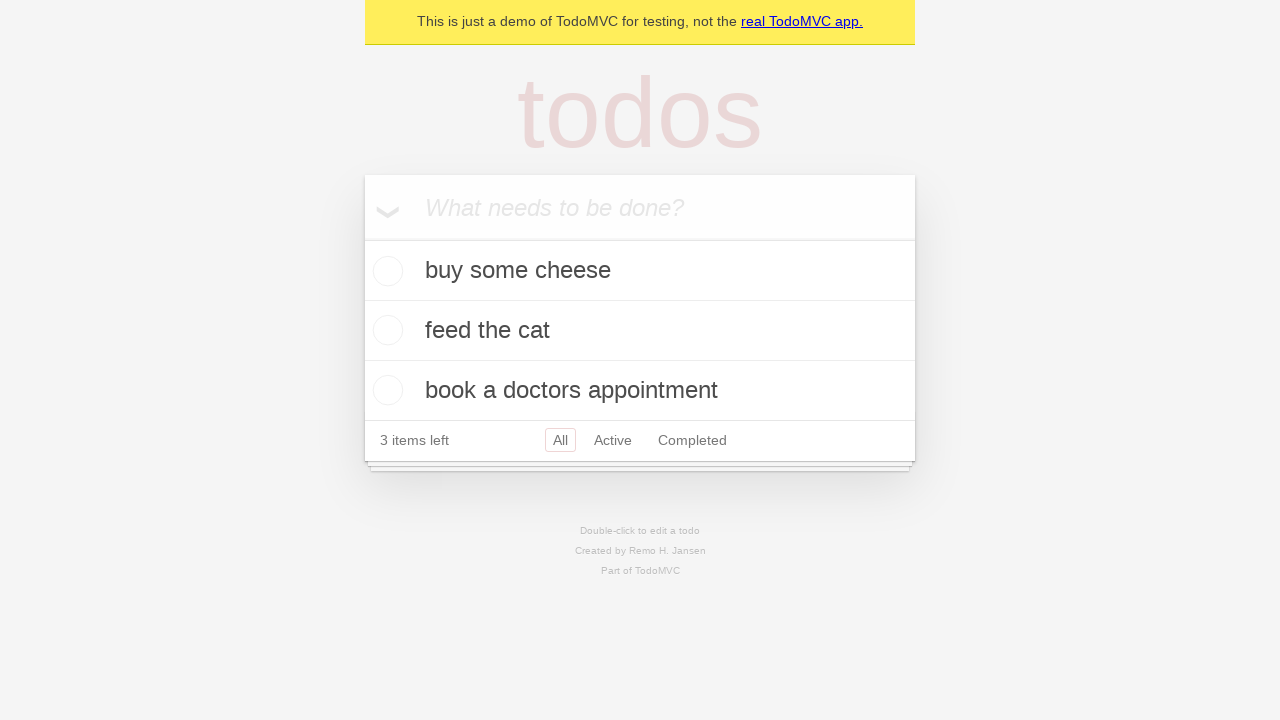

Double-clicked second todo item to enter edit mode at (640, 331) on internal:testid=[data-testid="todo-item"s] >> nth=1
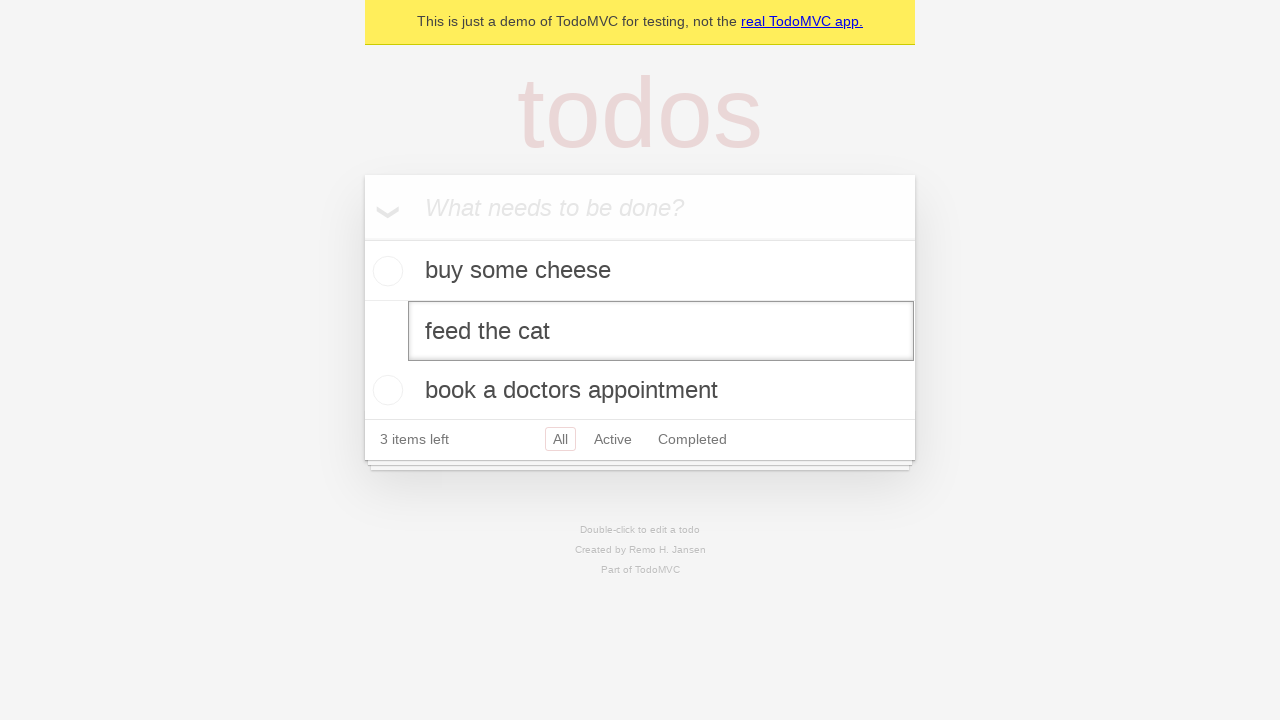

Filled edit field with new text 'buy some sausages' on internal:testid=[data-testid="todo-item"s] >> nth=1 >> internal:role=textbox[nam
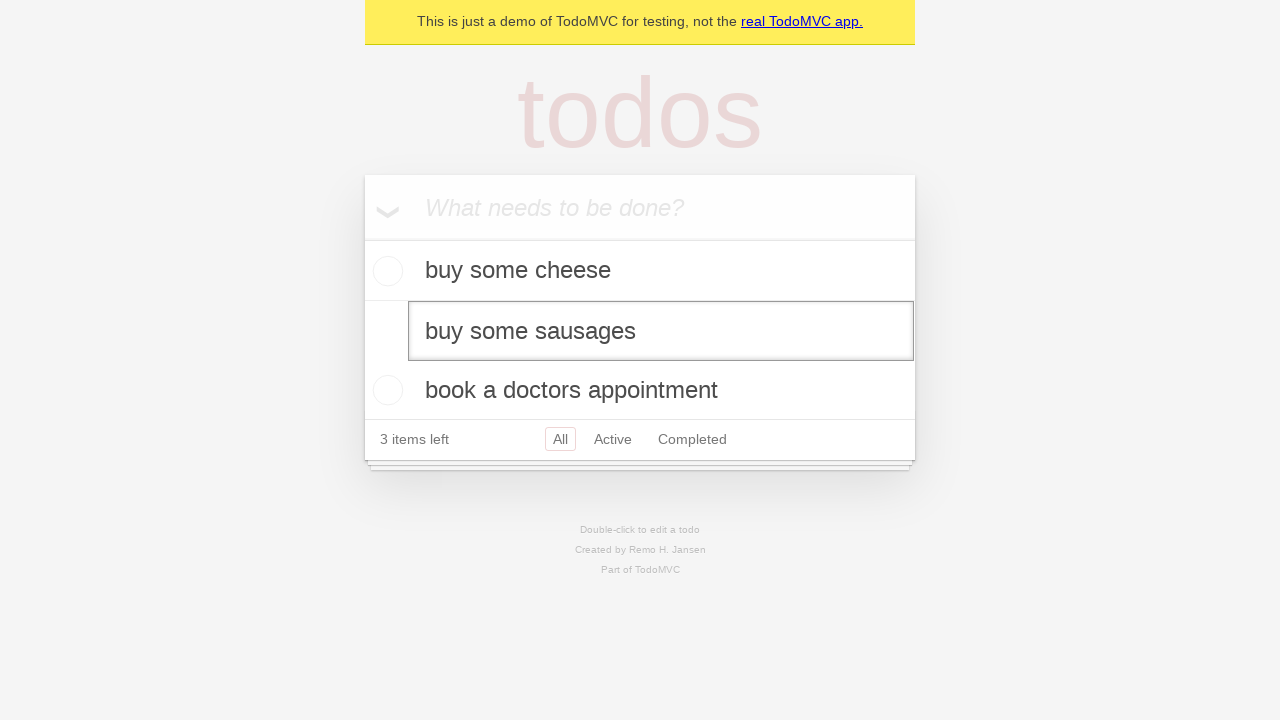

Dispatched blur event to save todo edit
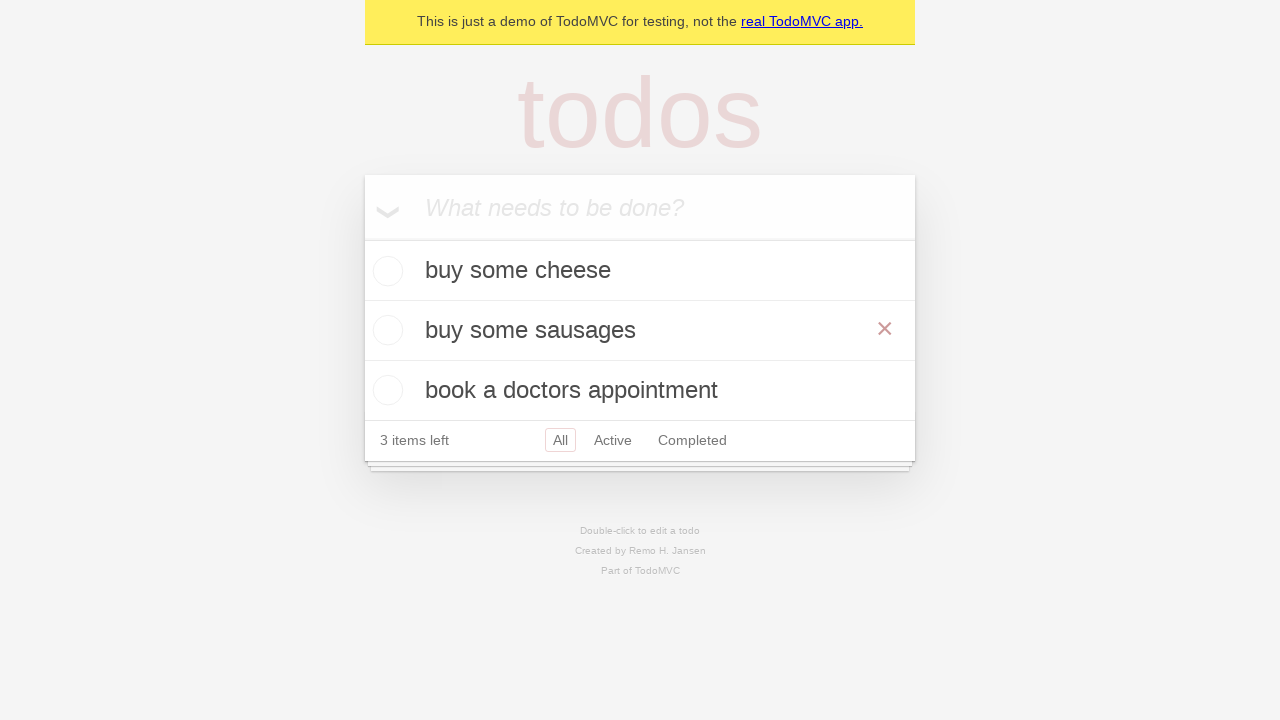

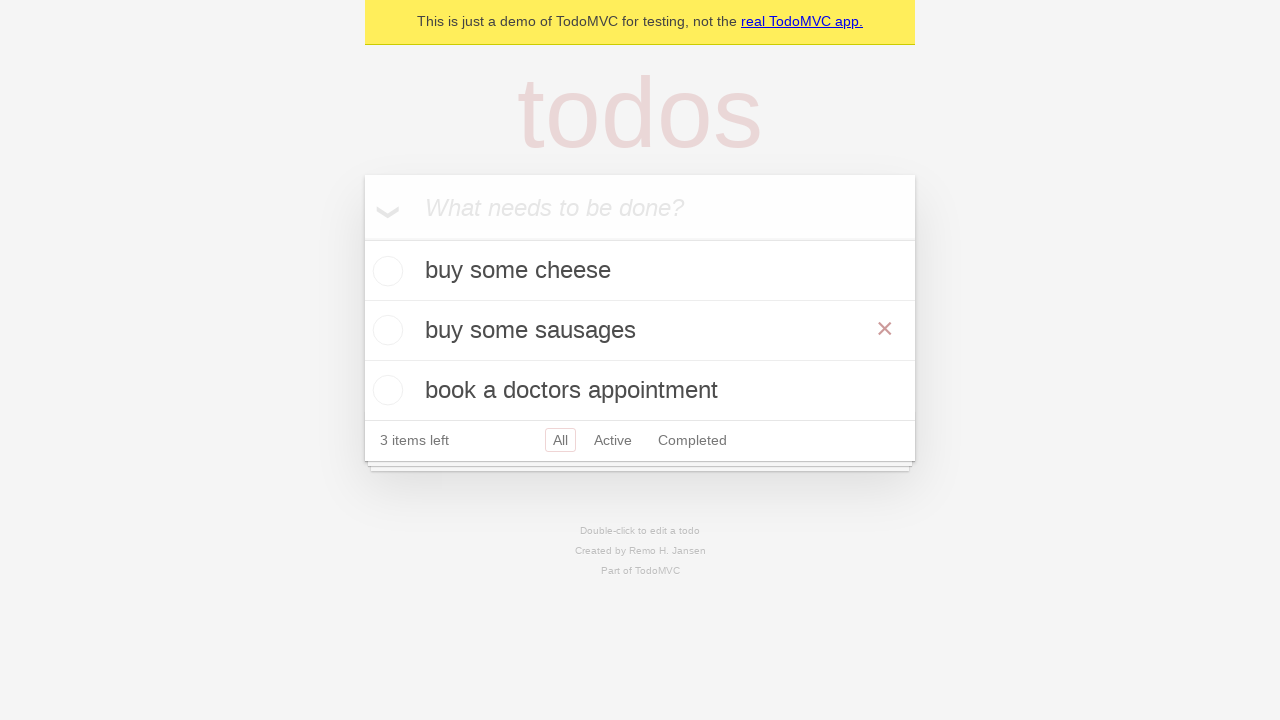